Tests form filling using CSS ID selectors by entering name, email, and phone values into respective input fields

Starting URL: https://testautomationpractice.blogspot.com/

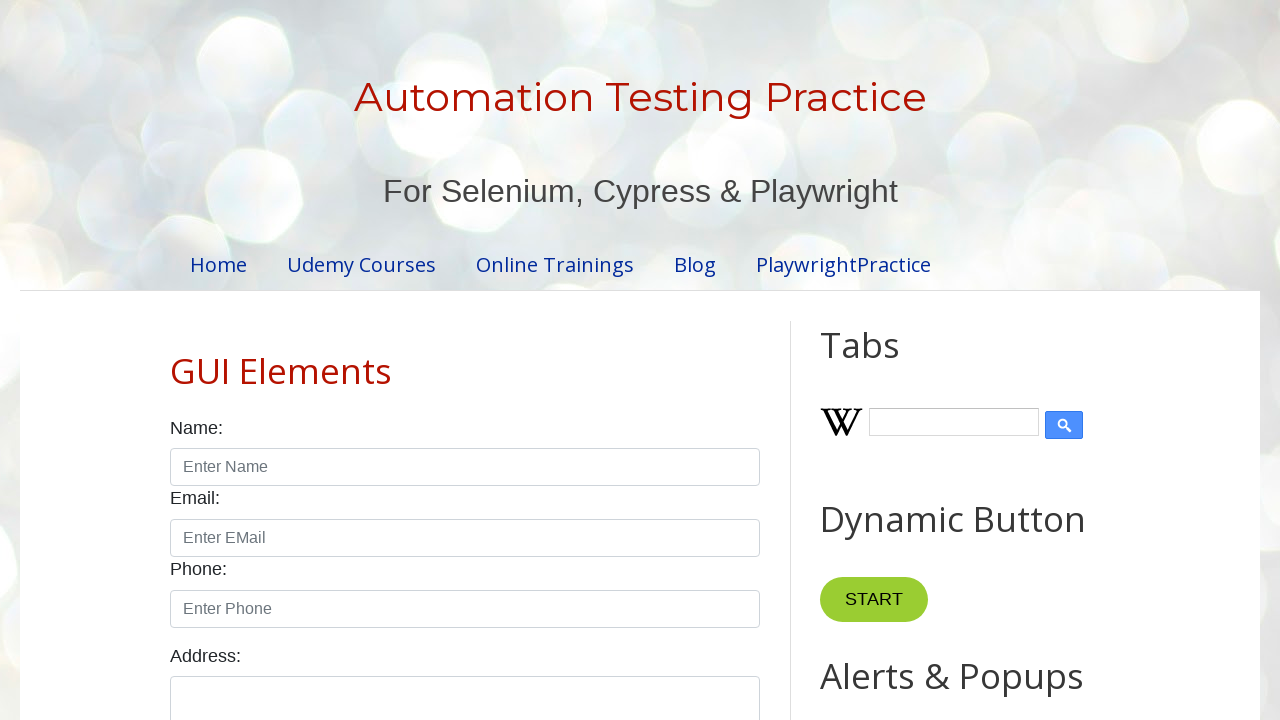

Filled name field with 'rahul' using ID selector on #name
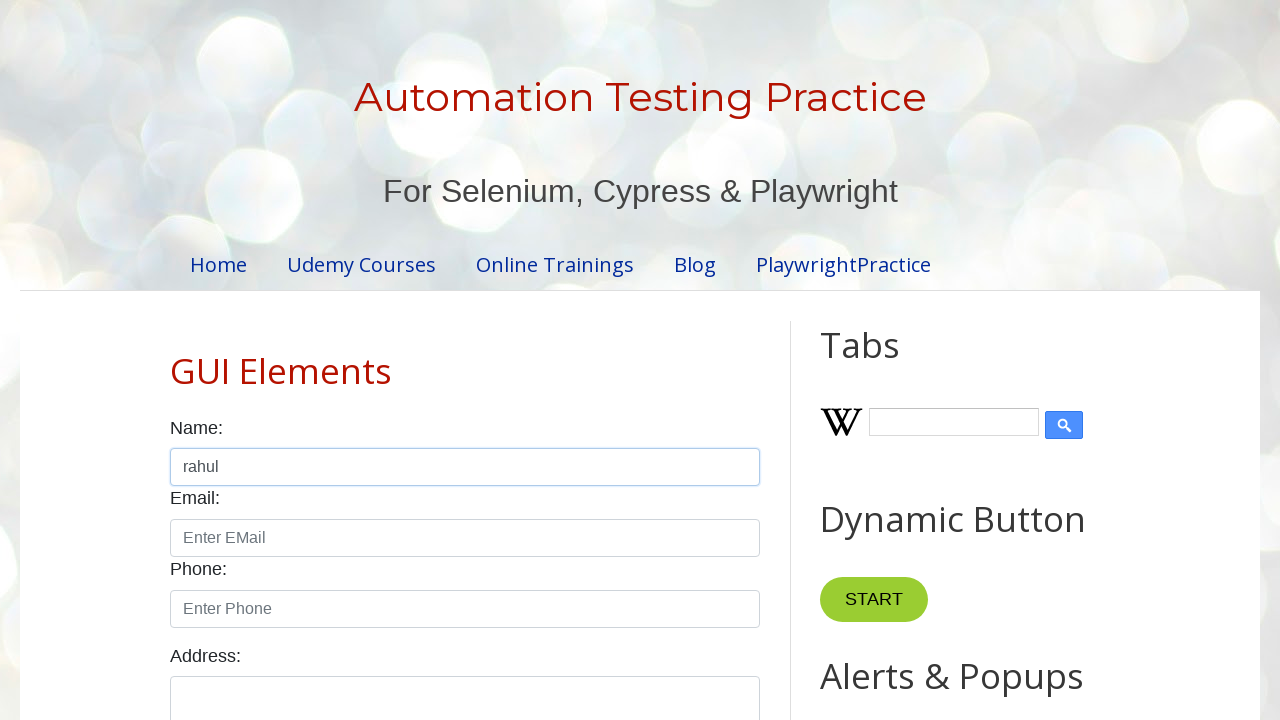

Filled email field with 'rahul45@example.com' using ID selector on #email
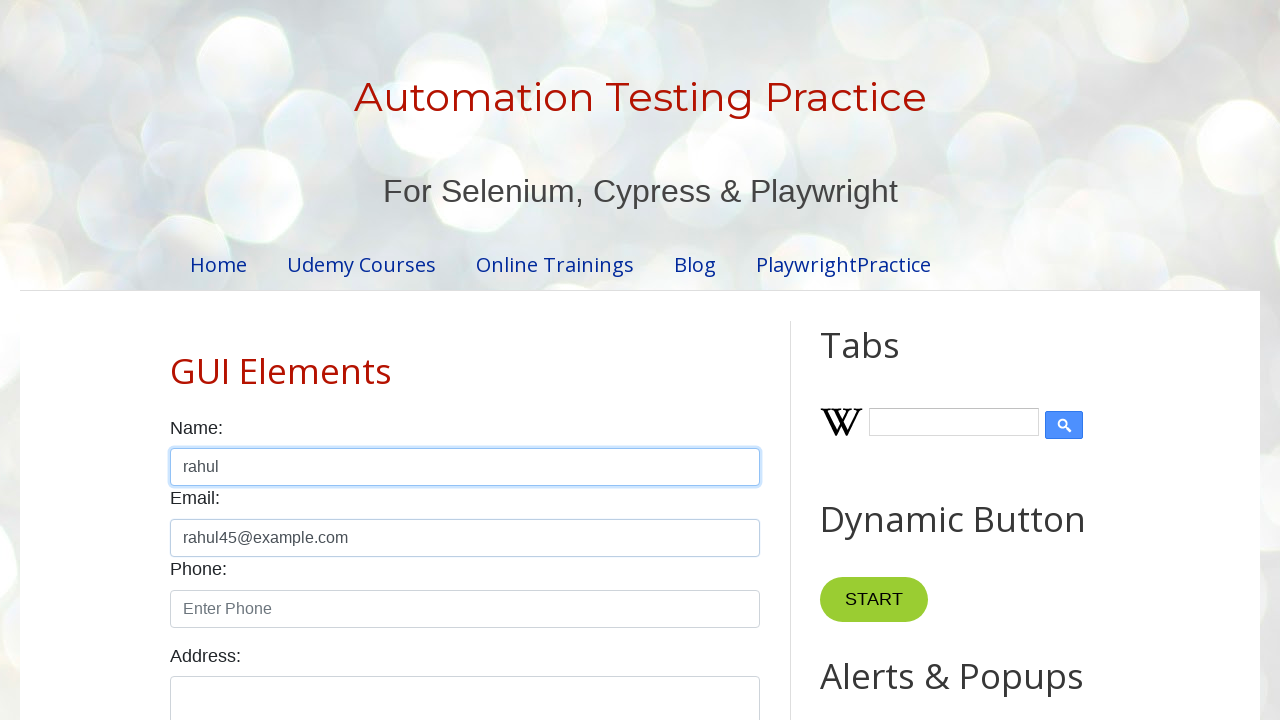

Filled phone field with '258963147' using ID selector on #phone
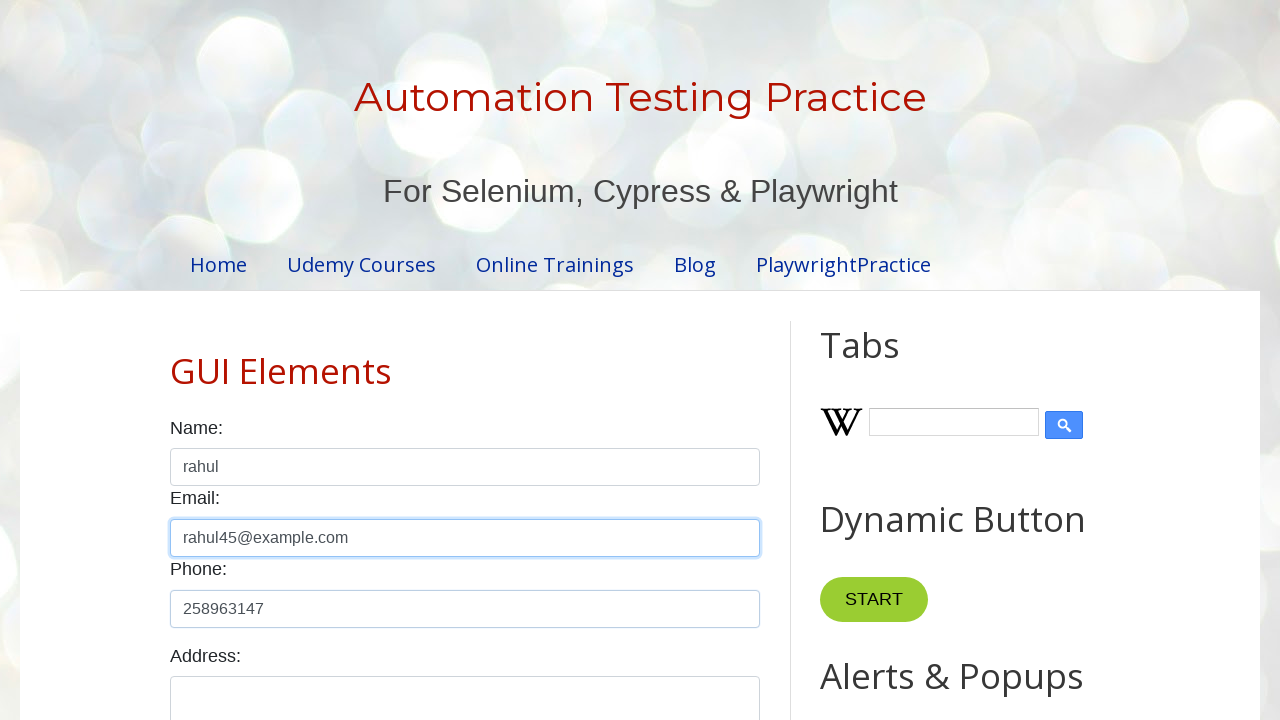

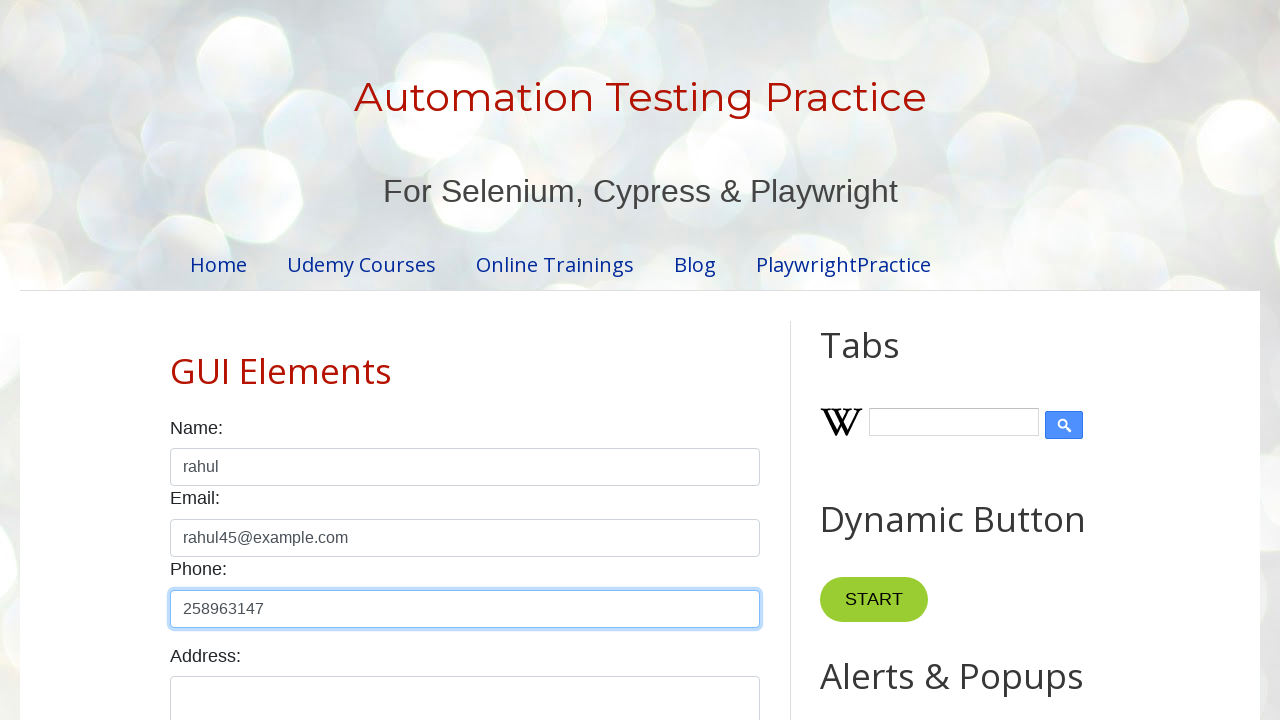